Fills out a simple form with first name, last name, city, and country fields, then submits the form

Starting URL: http://suninjuly.github.io/simple_form_find_task.html

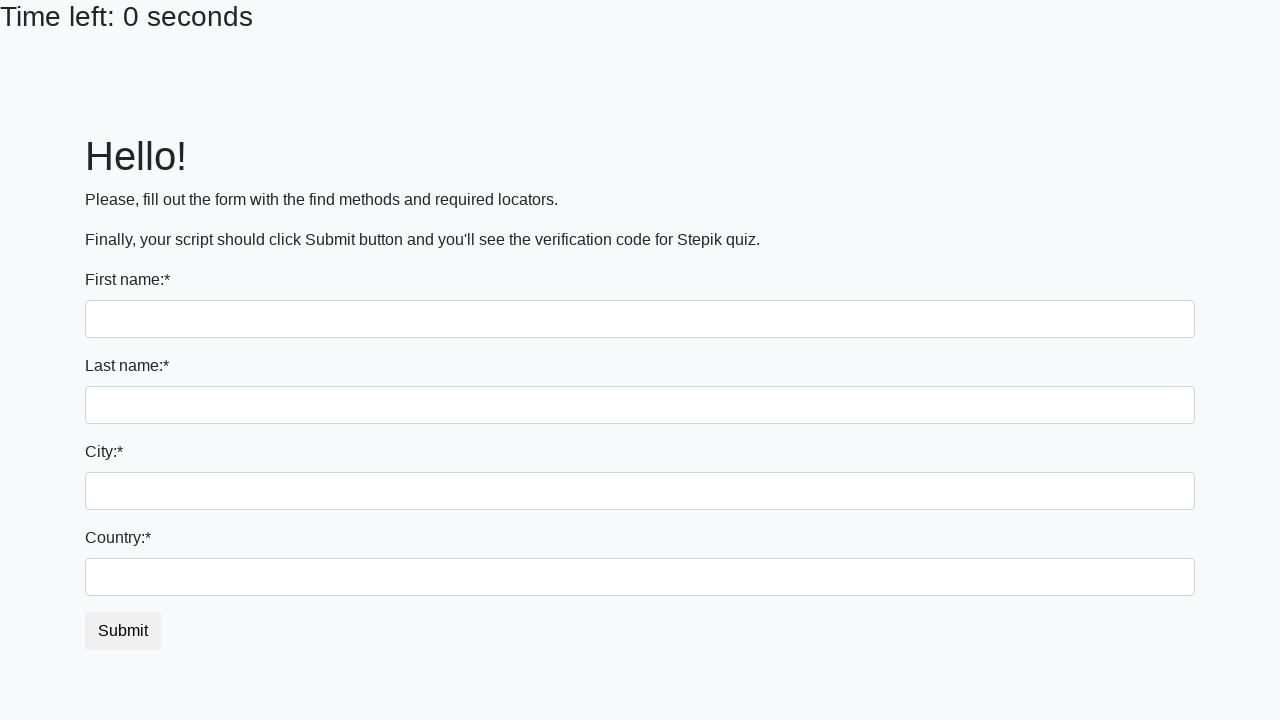

Filled first name field with 'Ivan' on input:first-of-type
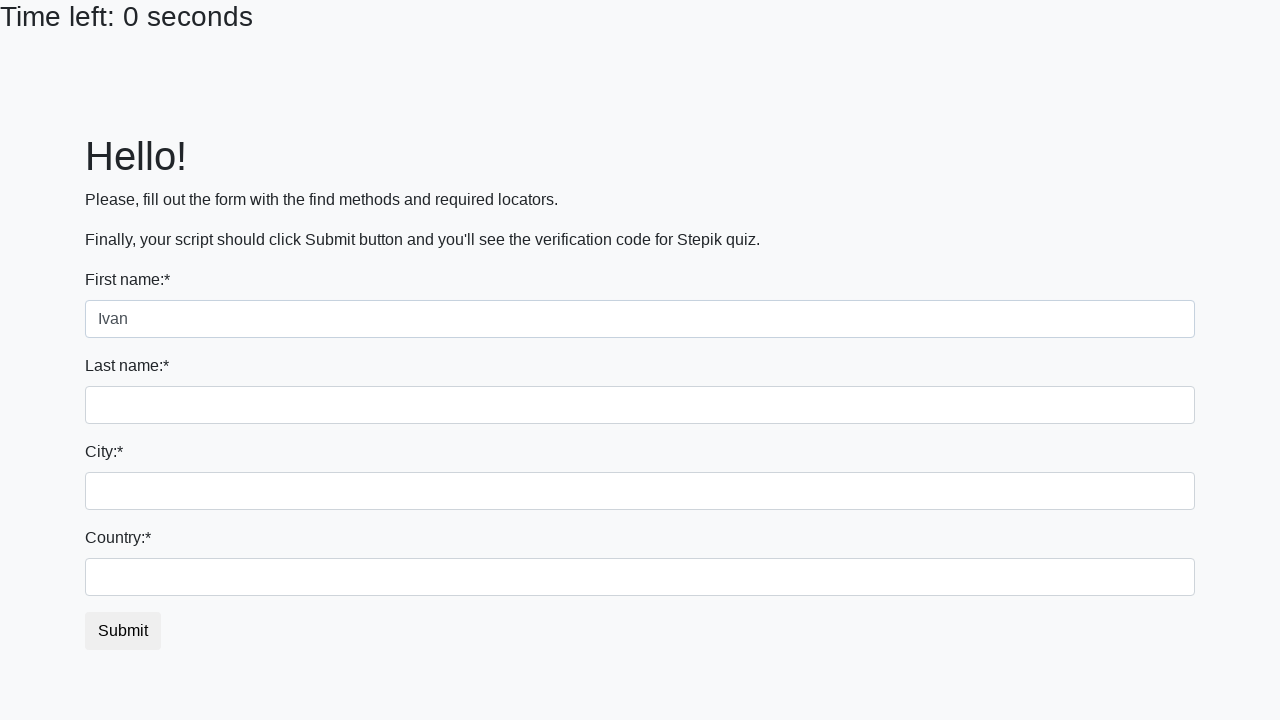

Filled last name field with 'Petrov' on input[name='last_name']
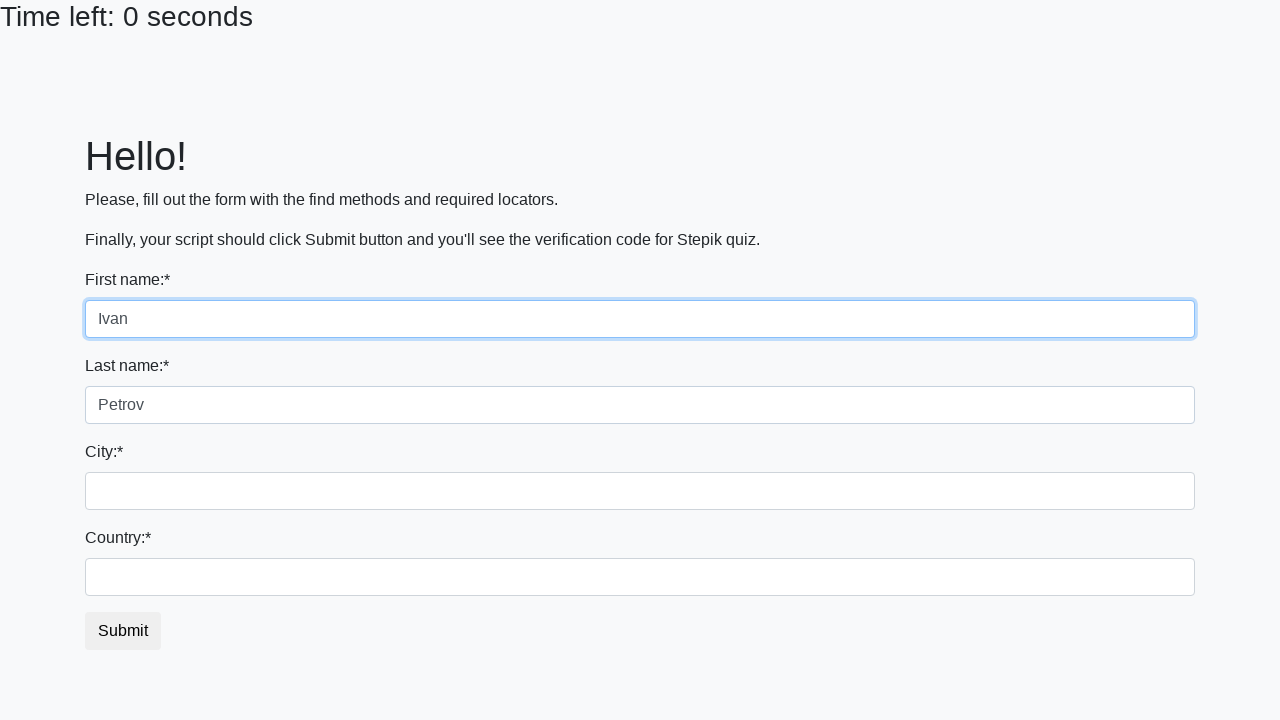

Filled city field with 'Smolensk' on .form-control.city
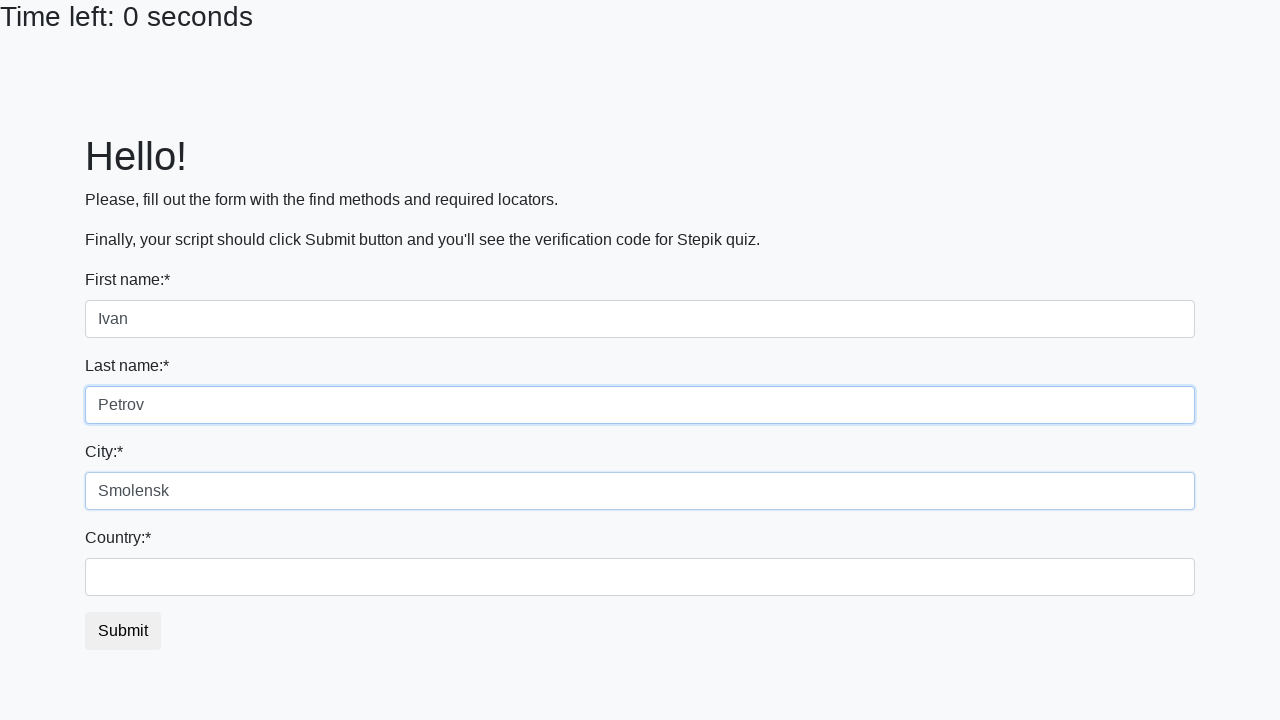

Filled country field with 'Russia' on #country
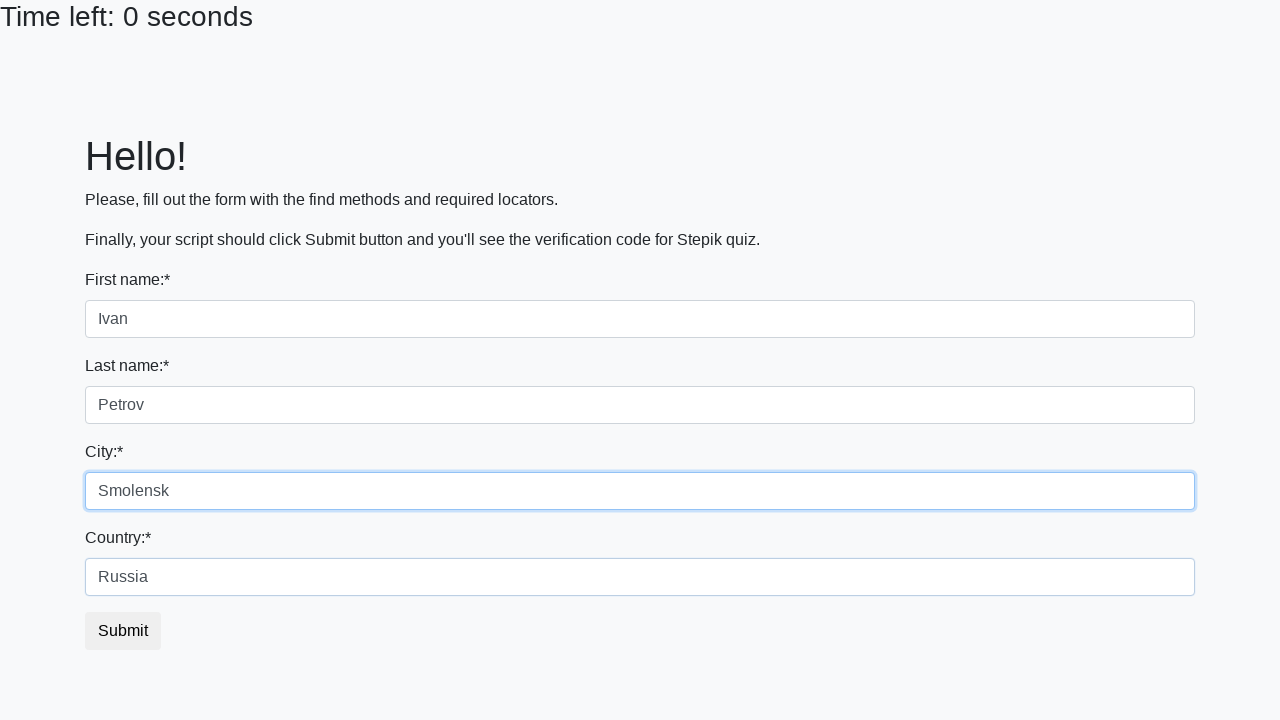

Submitted the form by clicking submit button at (123, 631) on button.btn
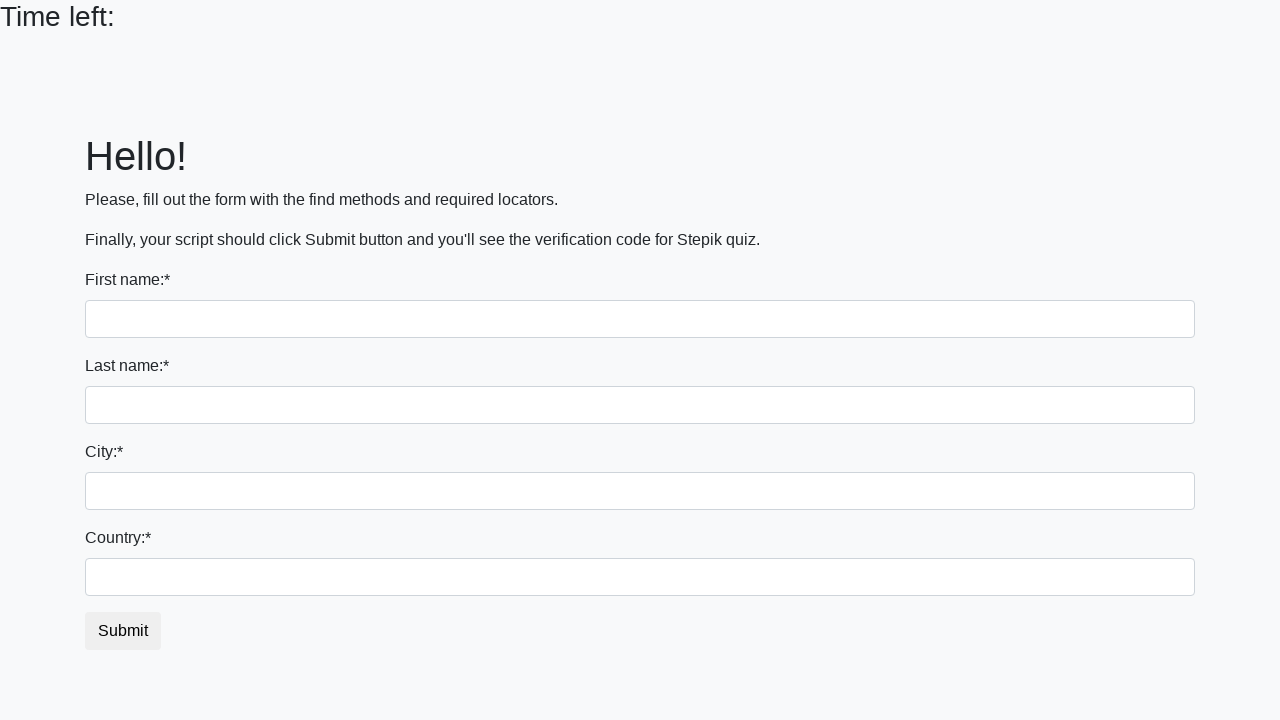

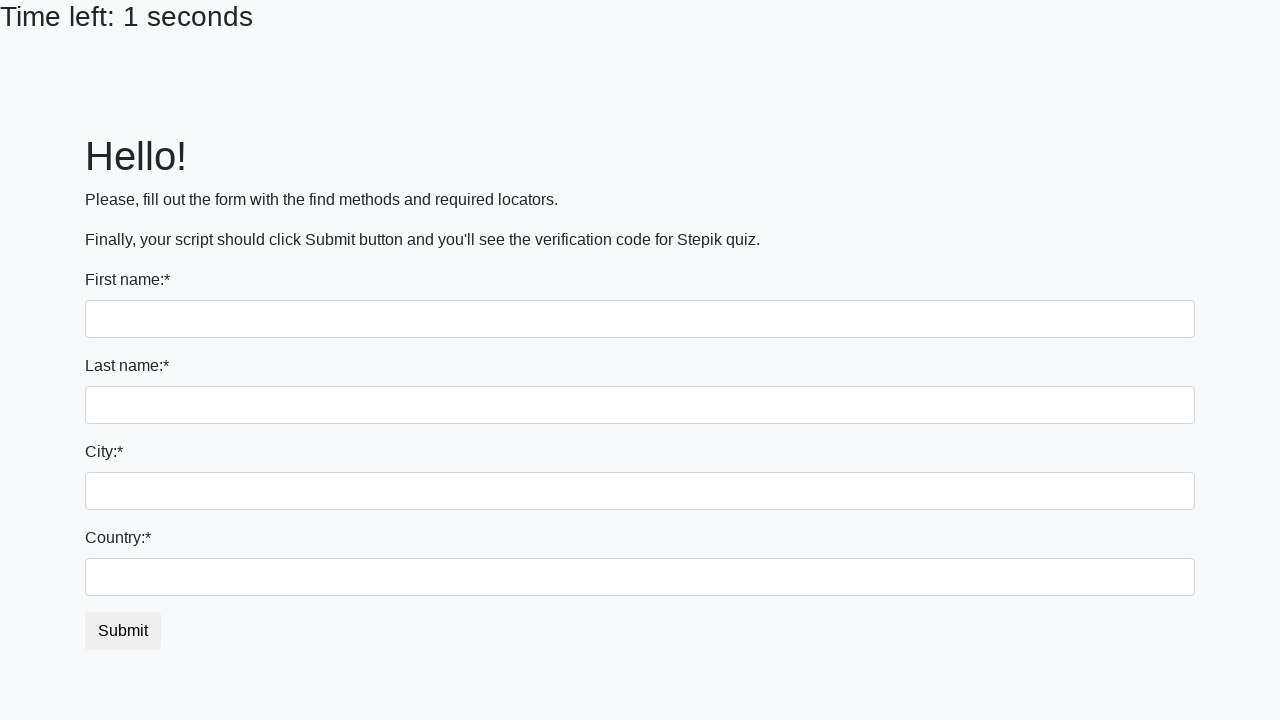